Tests explicit wait functionality by clicking a button that starts a timer and waiting for an element to become visible

Starting URL: http://seleniumpractise.blogspot.com/2016/08/how-to-use-explicit-wait-in-selenium.html

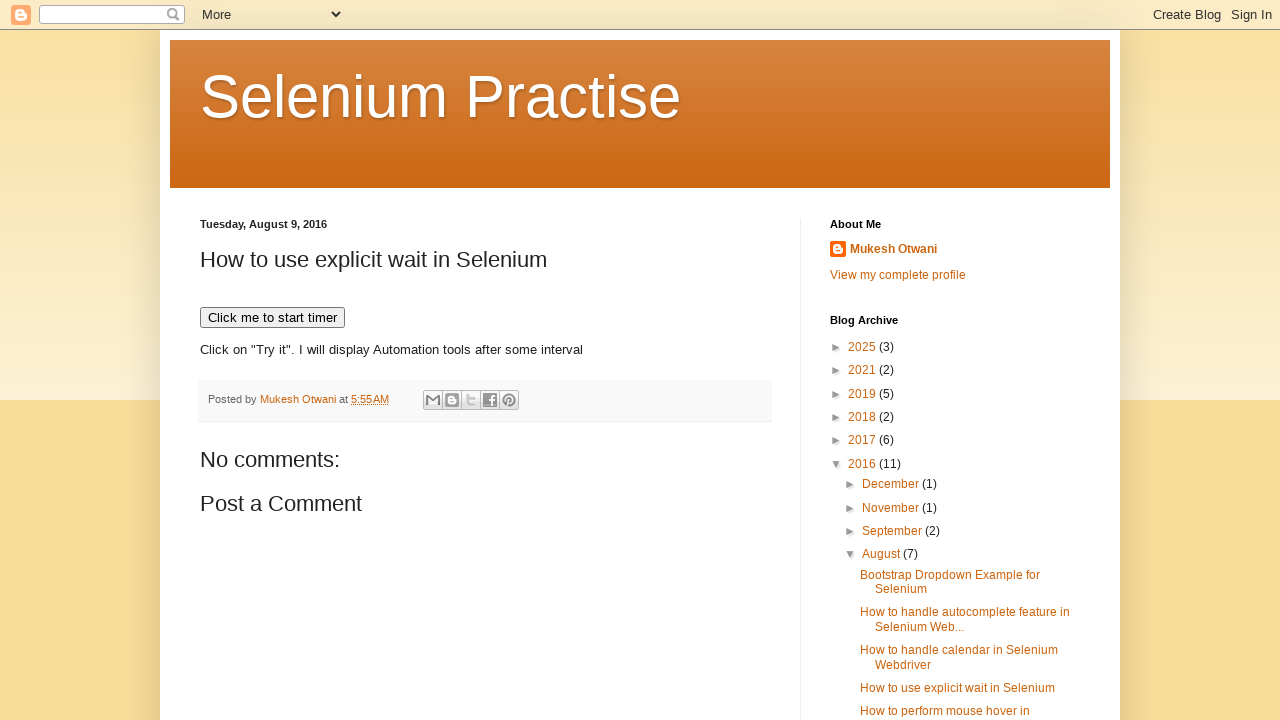

Navigated to explicit wait test page
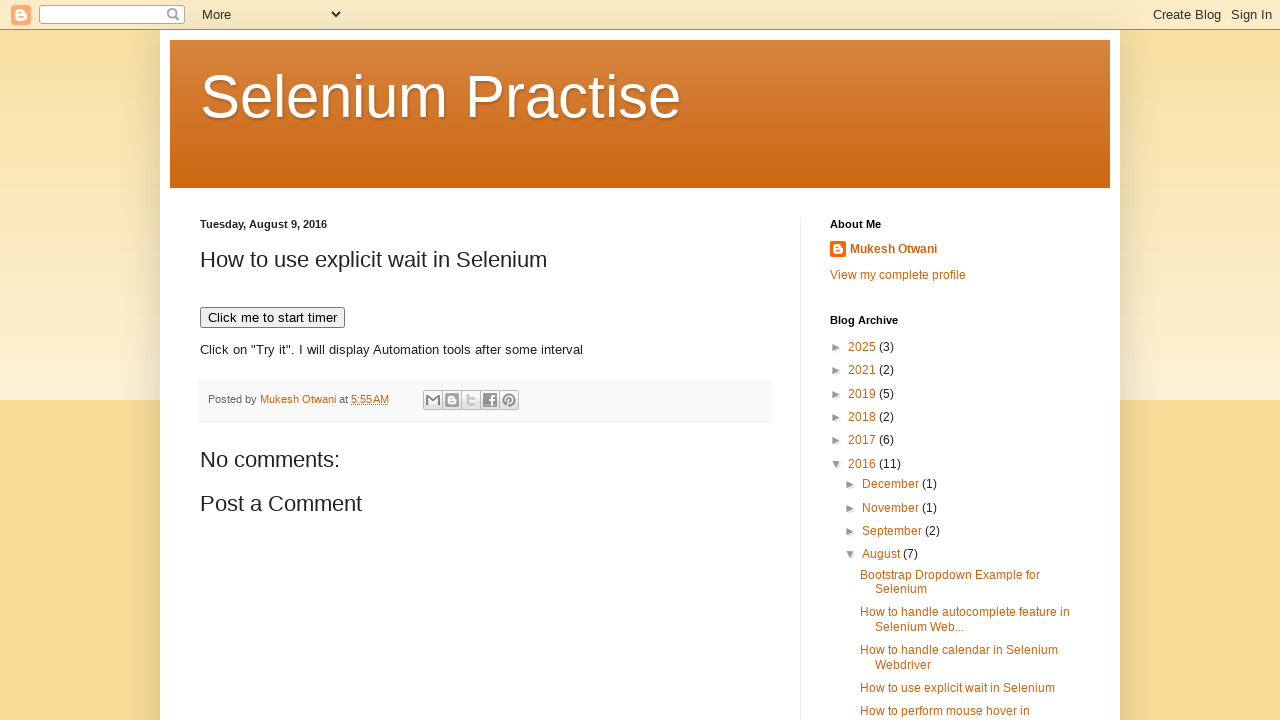

Clicked button to start timer at (272, 318) on xpath=//button[text()='Click me to start timer']
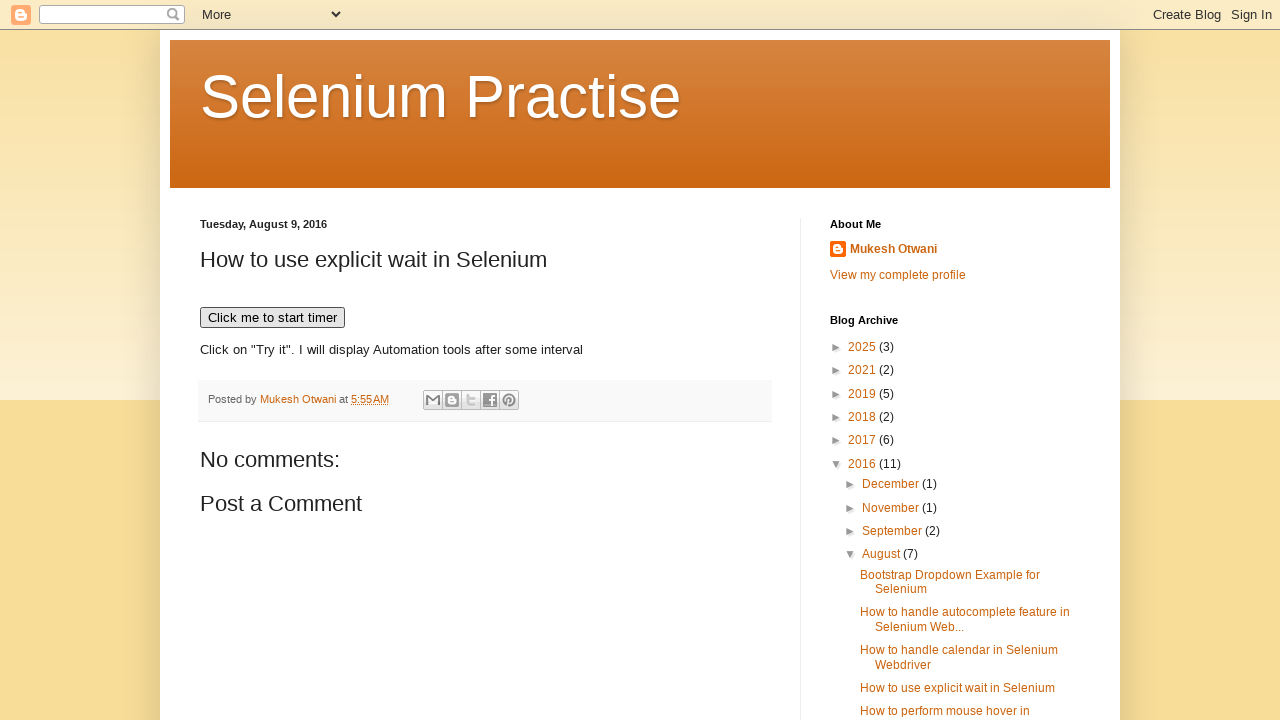

Waited for element with 'WebDriver' text to become visible
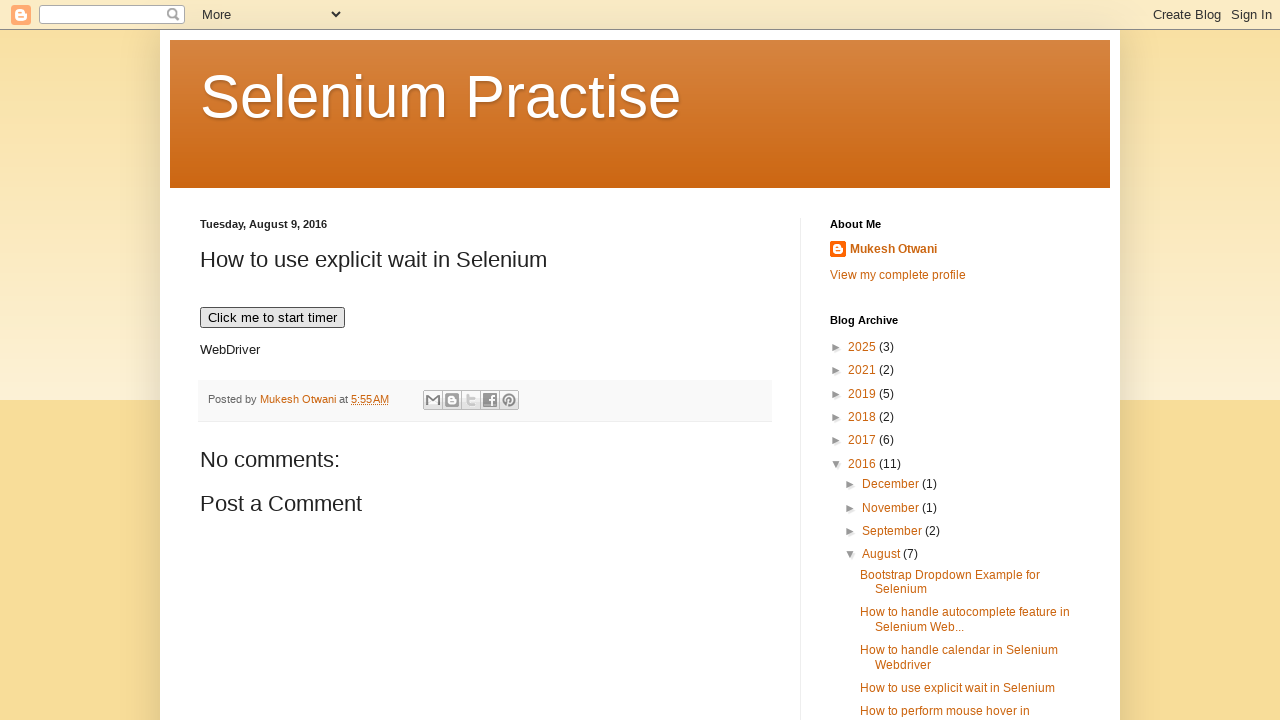

Verified that 'WebDriver' element is visible
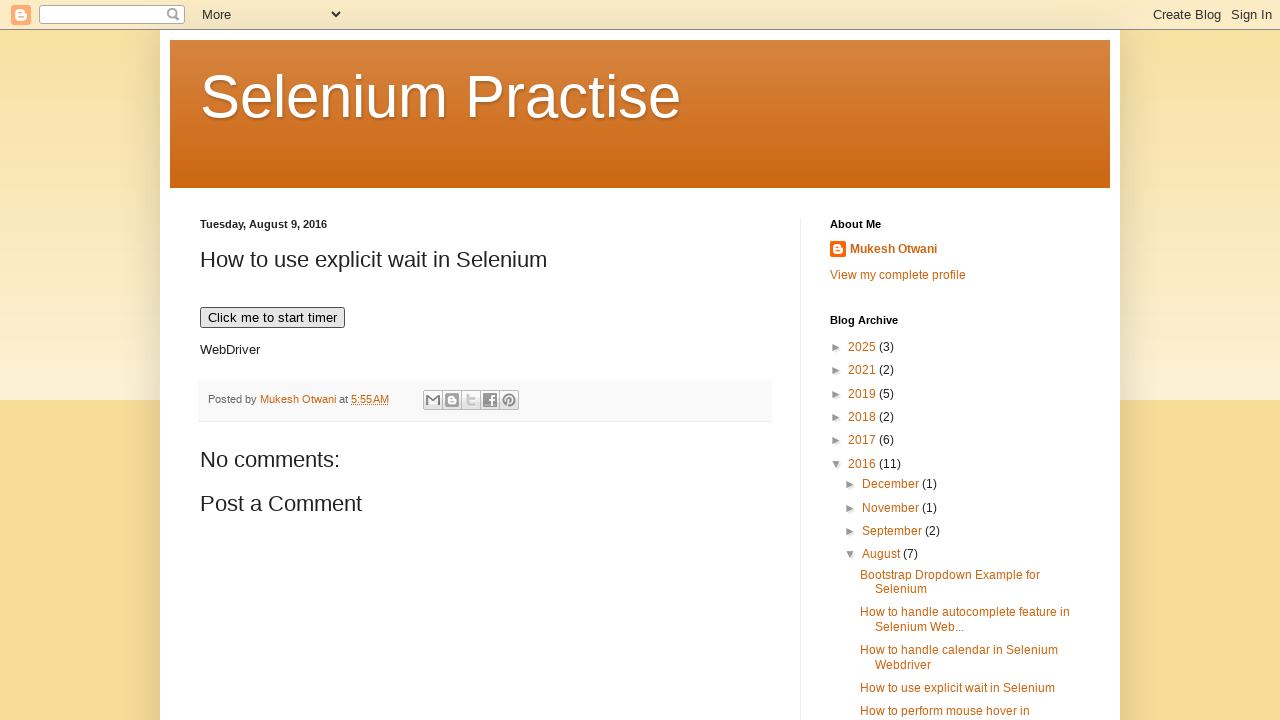

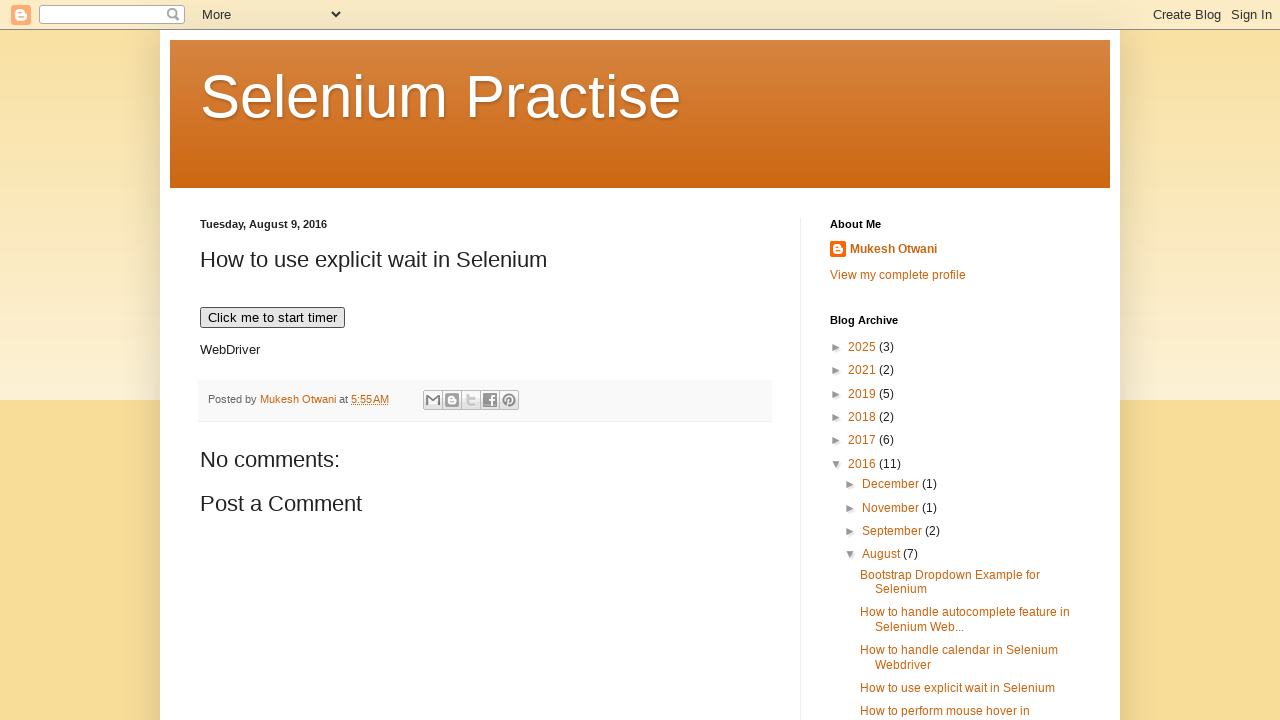